Tests a delayed JavaScript alert that appears after 5 seconds by clicking a button and waiting for the alert

Starting URL: https://demoqa.com/alerts

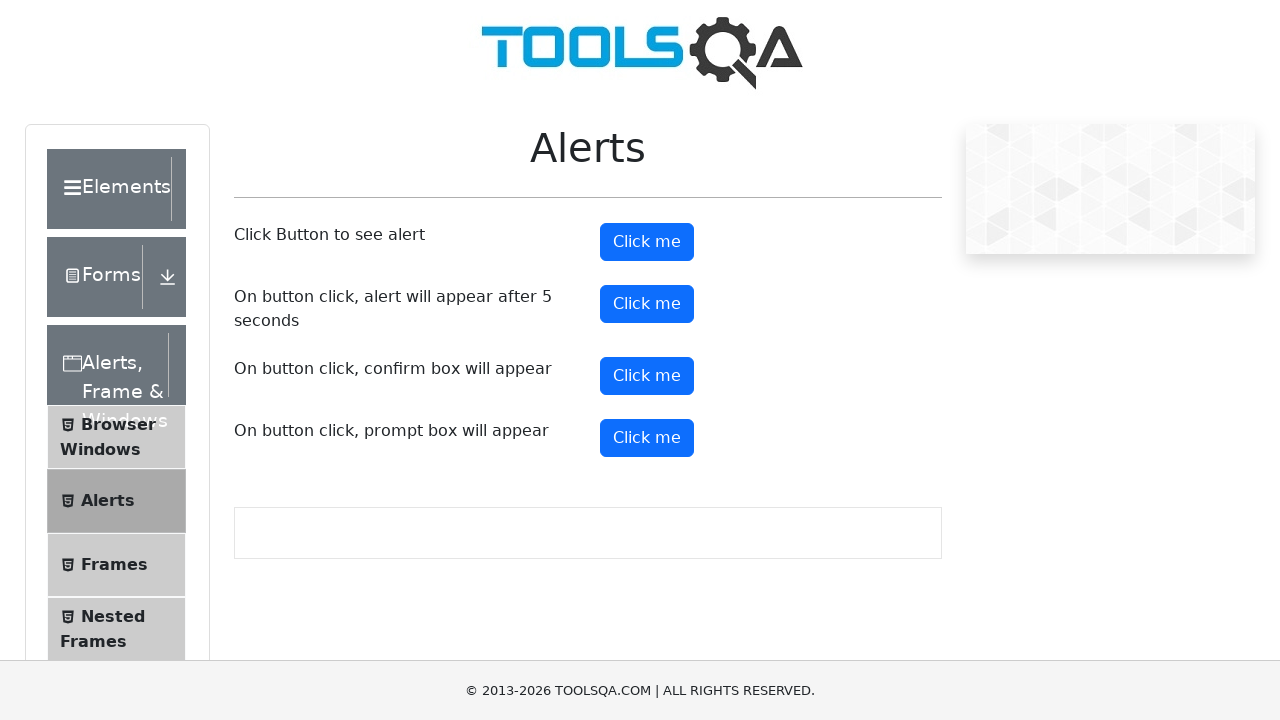

Set up dialog handler to automatically accept alerts
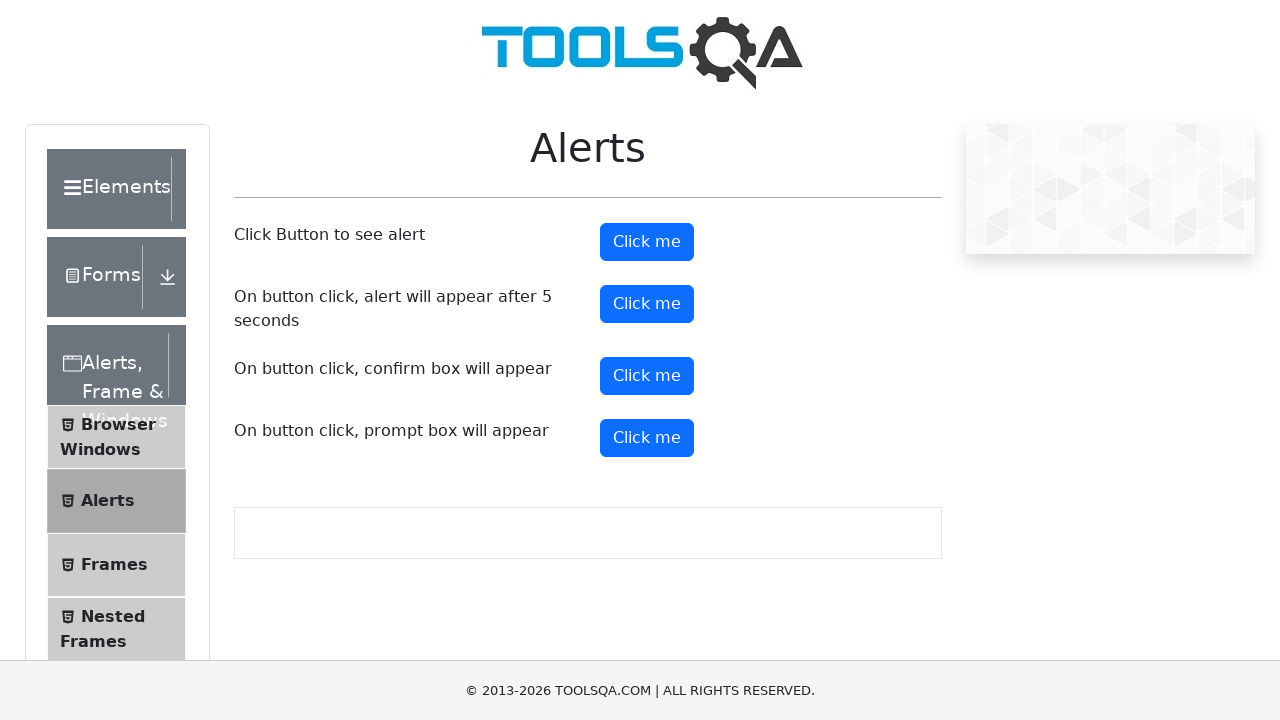

Clicked the delayed alert button at (647, 304) on #timerAlertButton
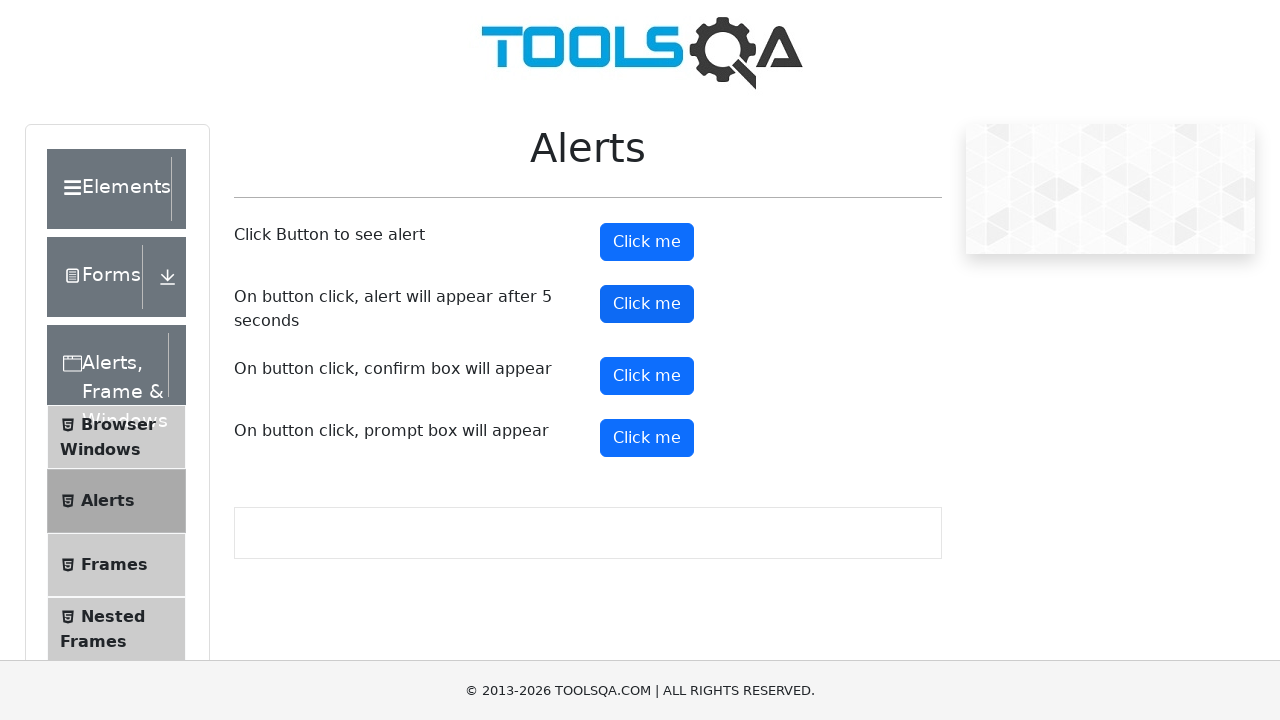

Waited 6 seconds for the delayed alert (5 second delay + buffer) to appear and be handled
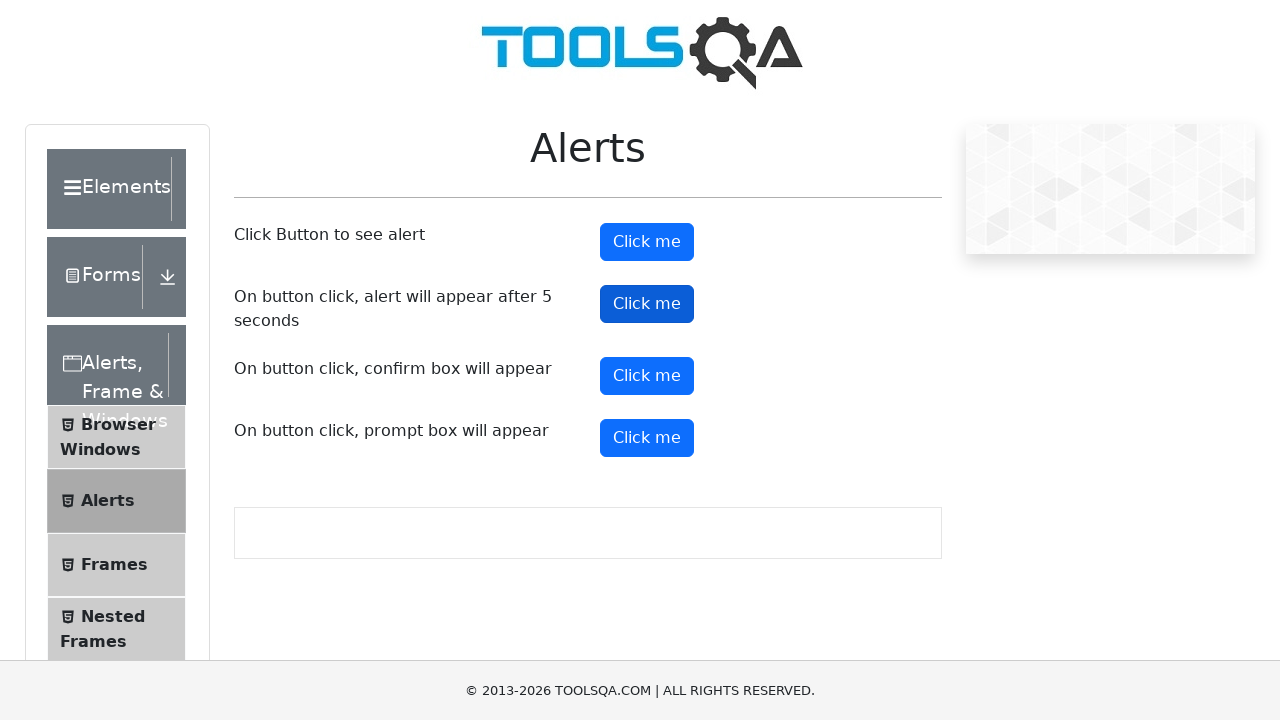

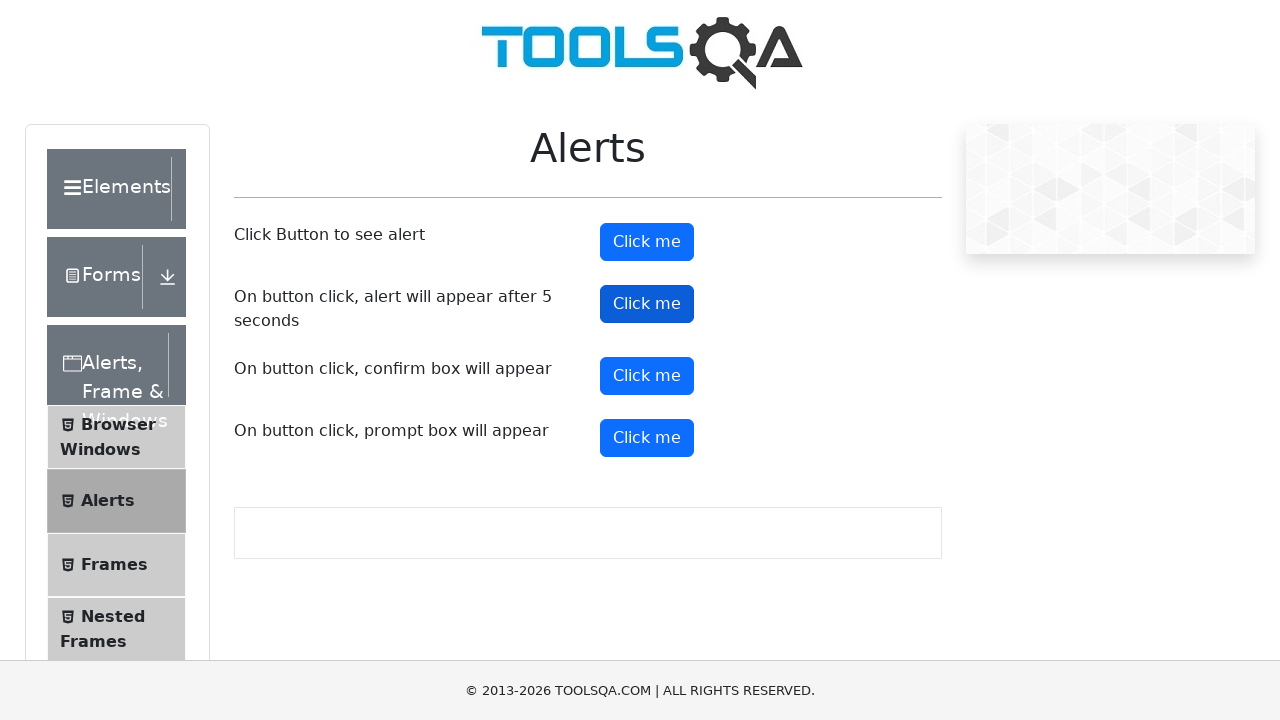